Tests that generating a password with the same inputs twice produces the same result after page refresh

Starting URL: http://angel.net/~nic/passwd.current.html

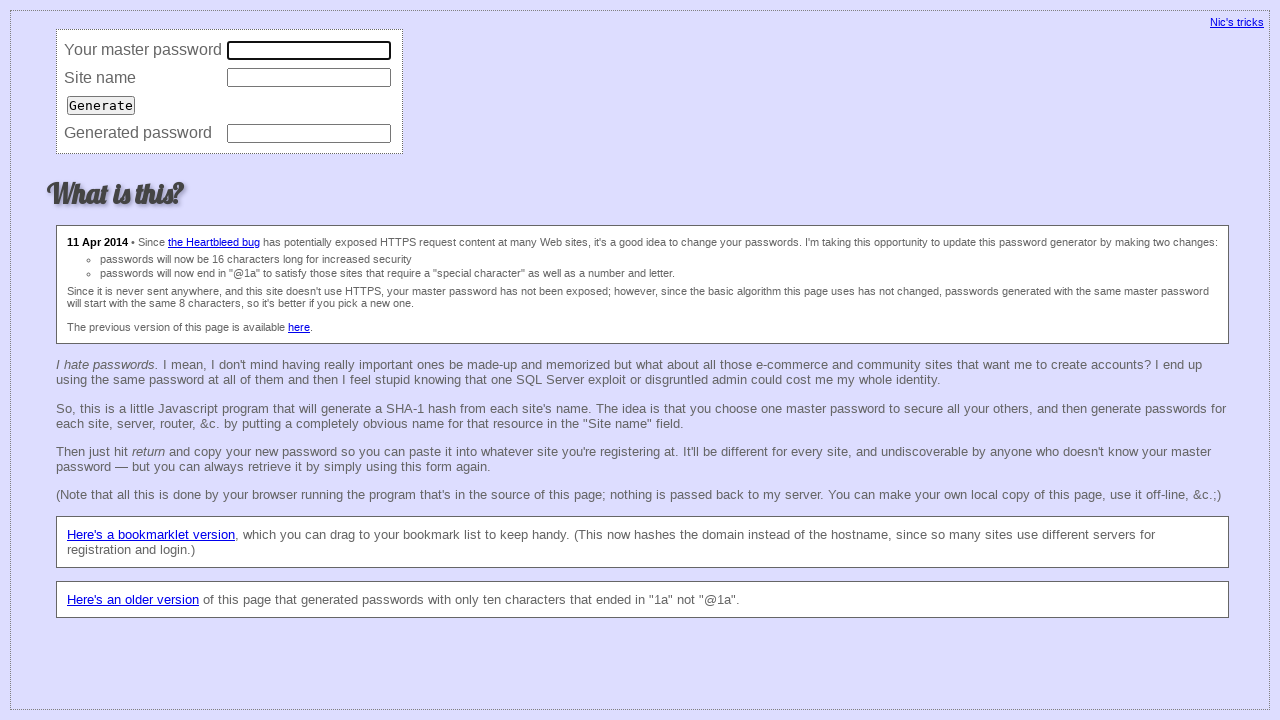

Waited for password form to load
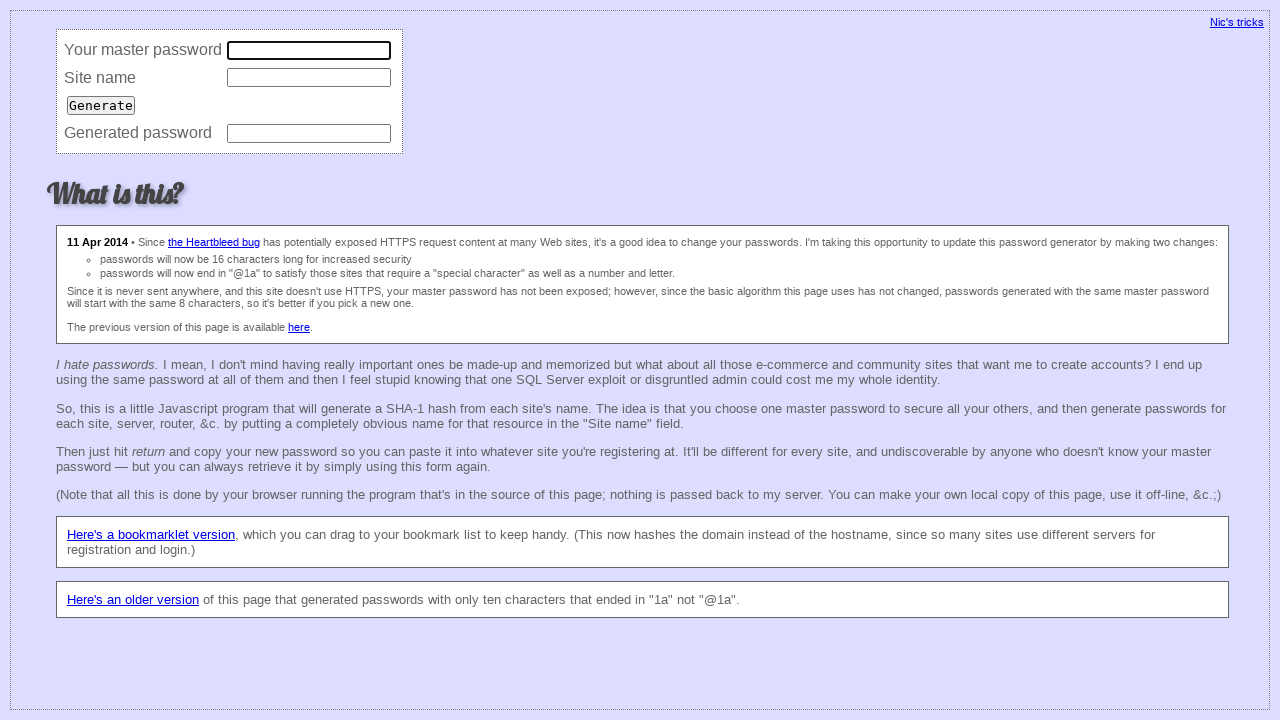

Filled master password field with 'qwerty' on input[name='master']
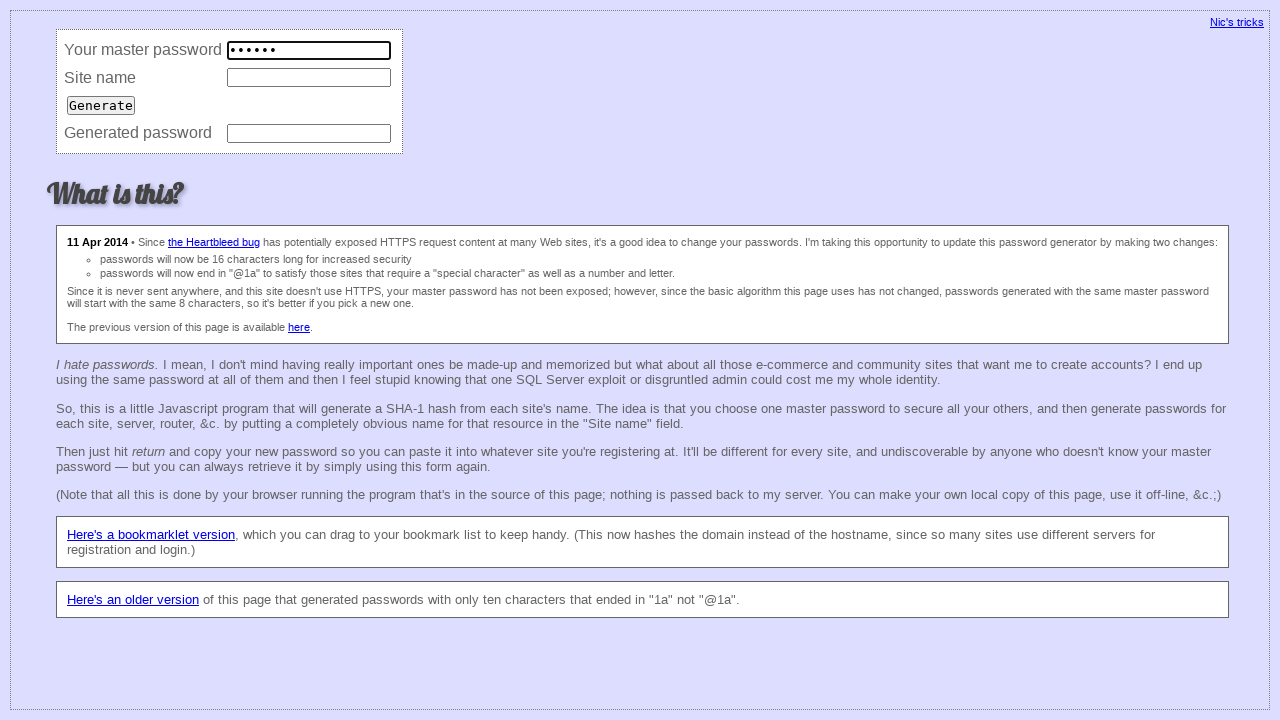

Filled site field with '123@mailinator.com' on input[name='site']
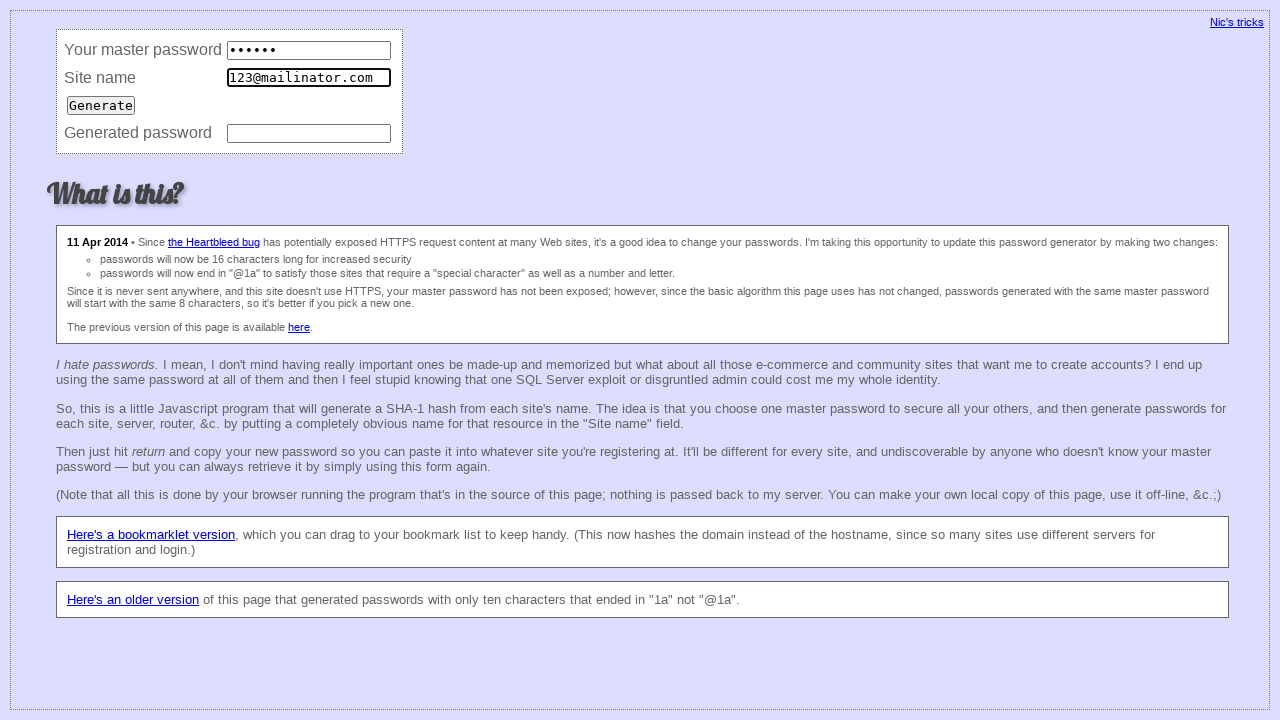

Clicked submit button to generate password at (101, 105) on input[type='submit']
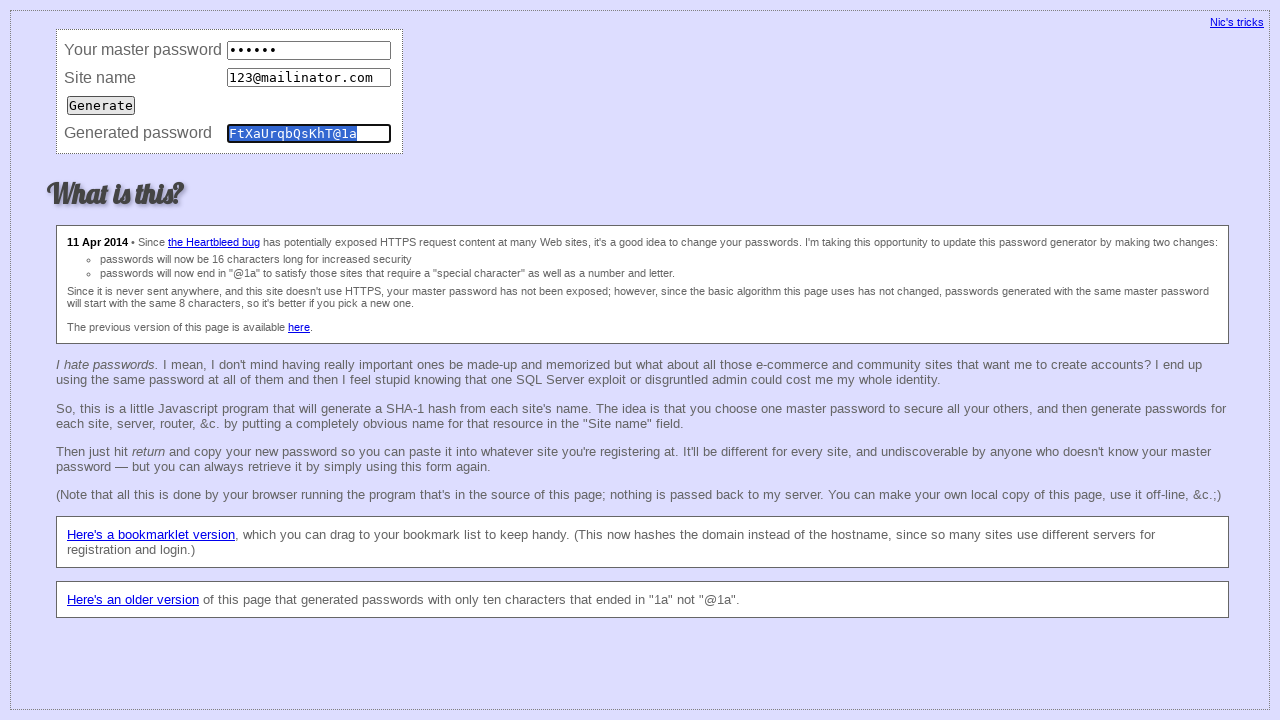

Waited 500ms for password generation to complete
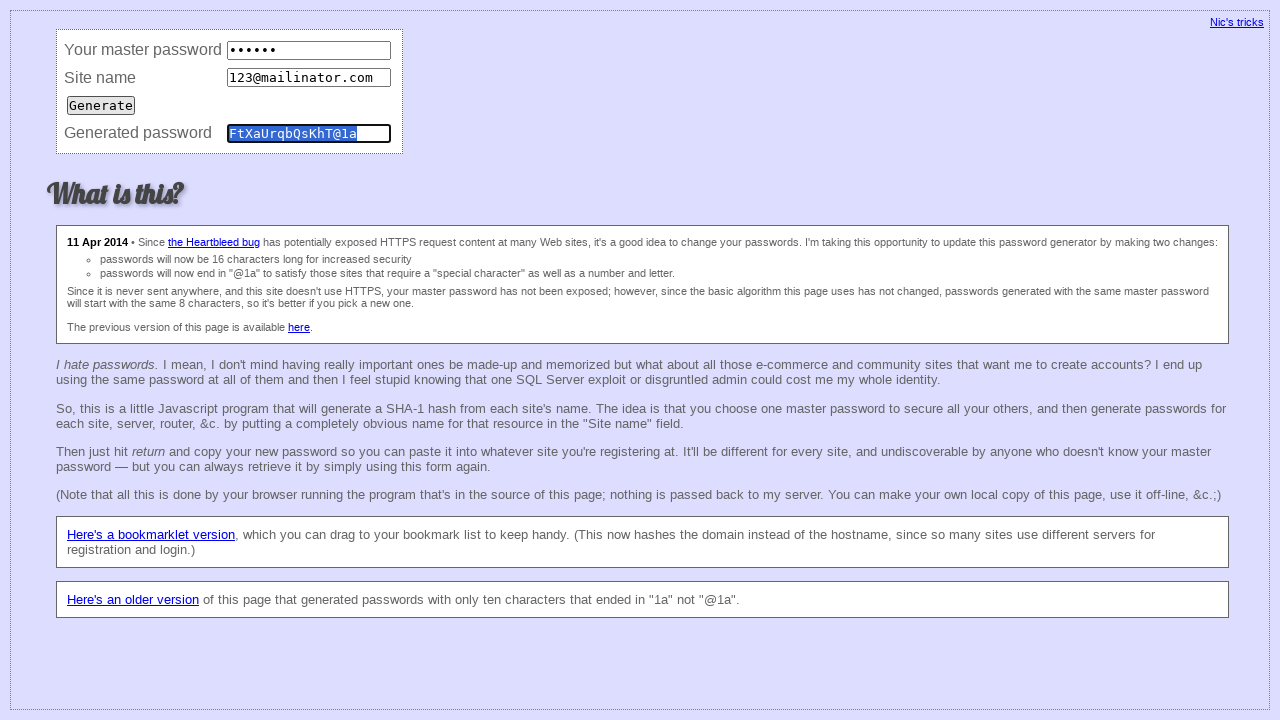

Retrieved first generated password: 'None'
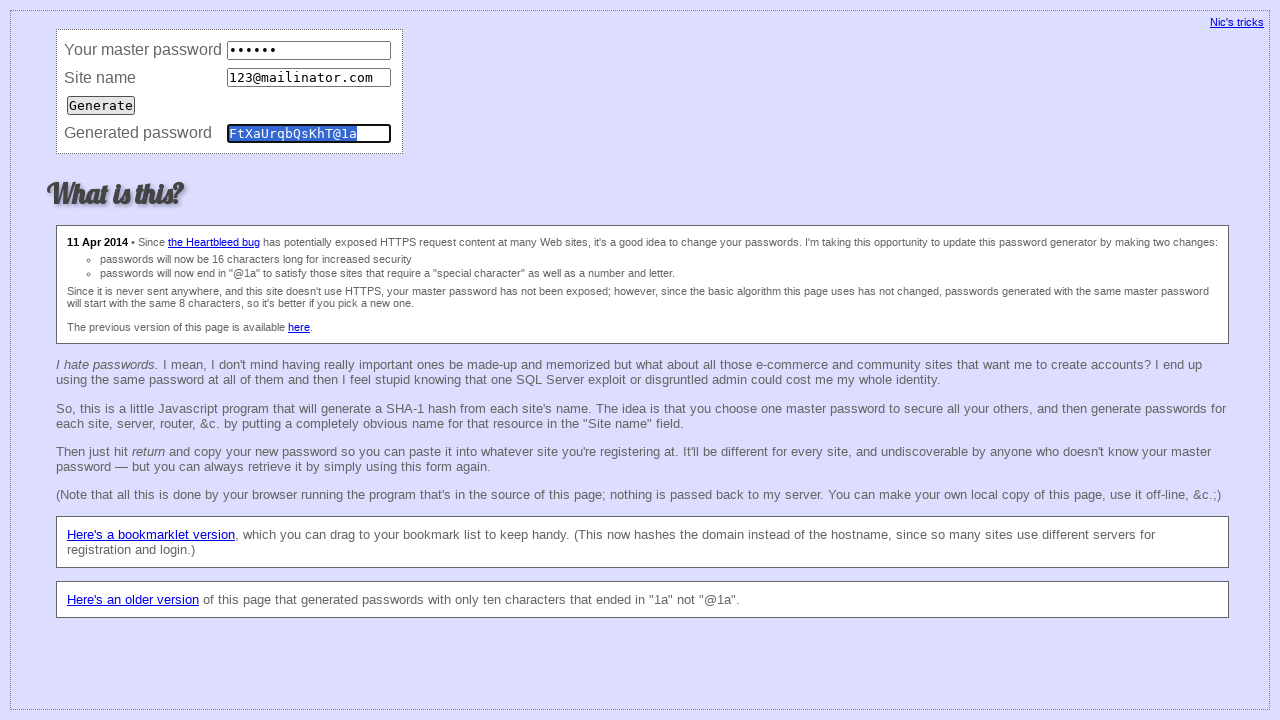

Reloaded page to test password generation again
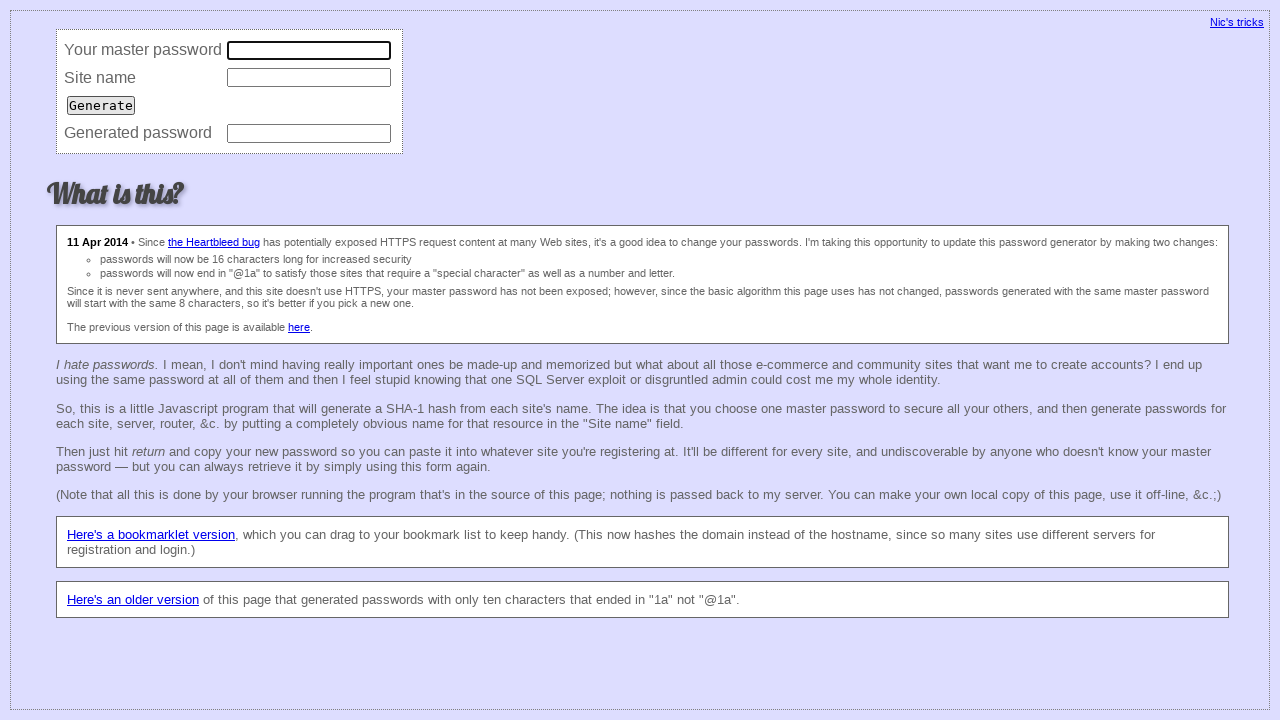

Waited for password form to load after refresh
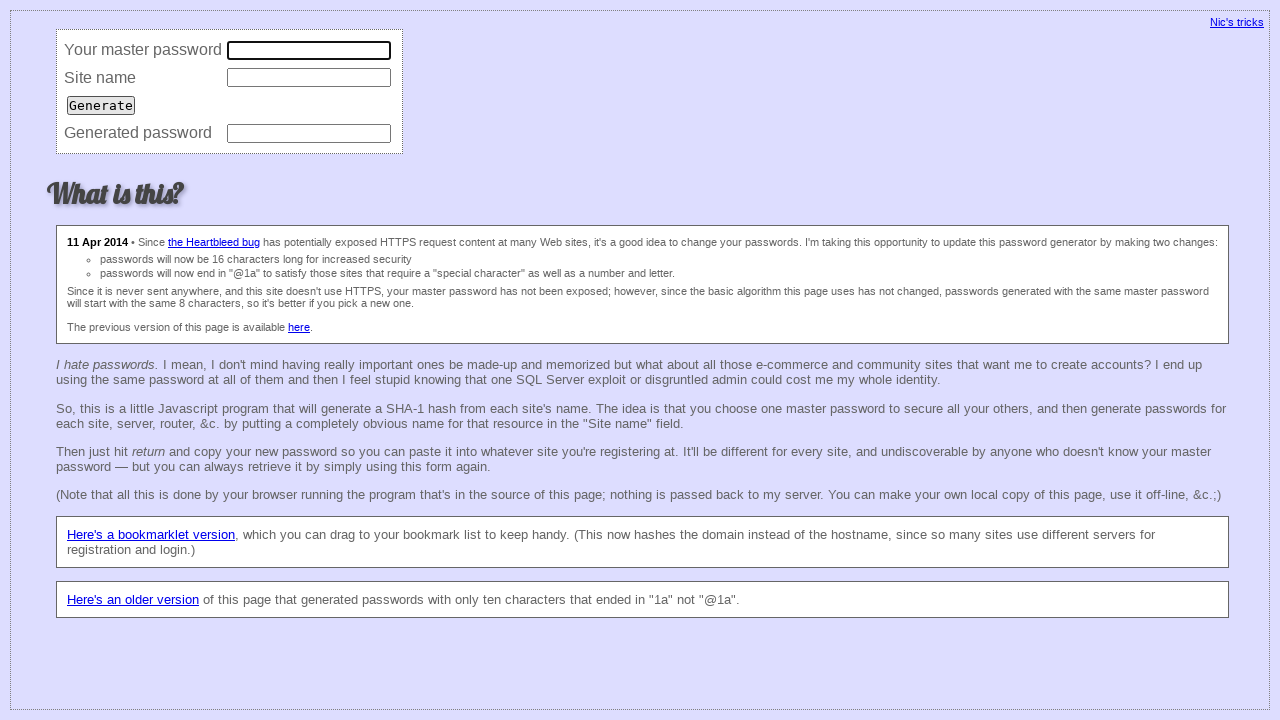

Filled master password field with 'qwerty' after page refresh on input[name='master']
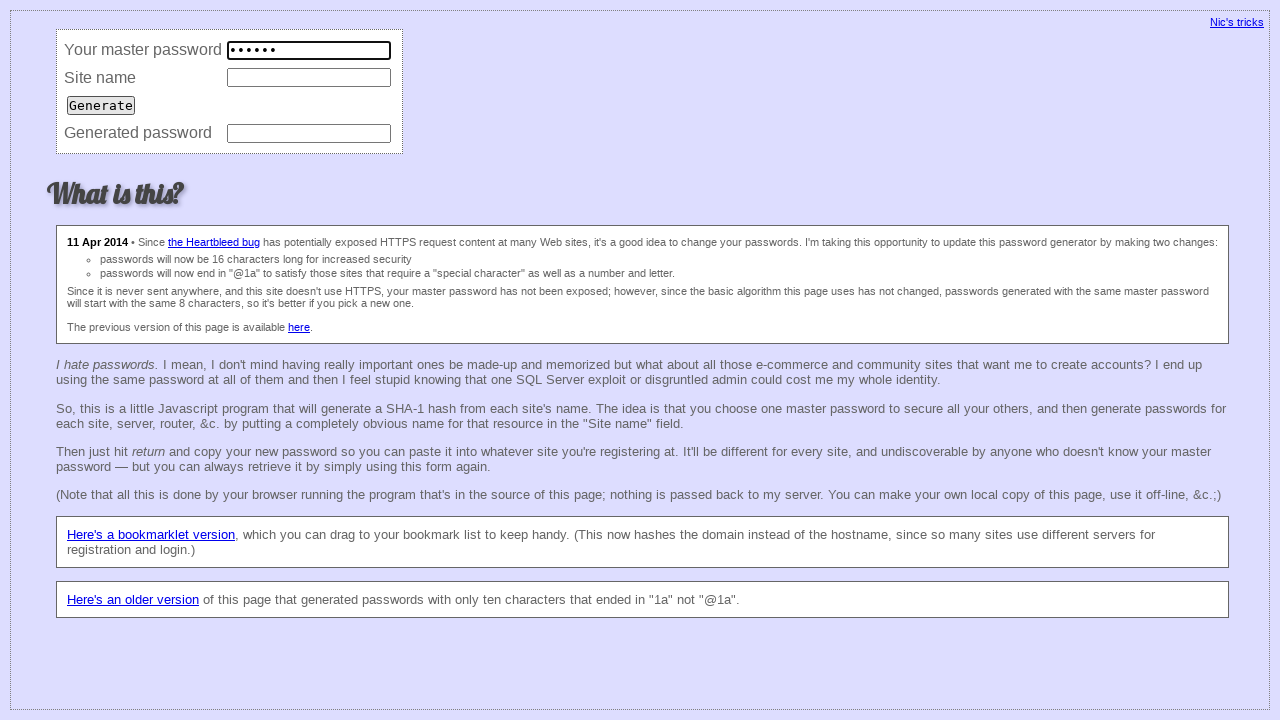

Filled site field with '123@mailinator.com' after page refresh on input[name='site']
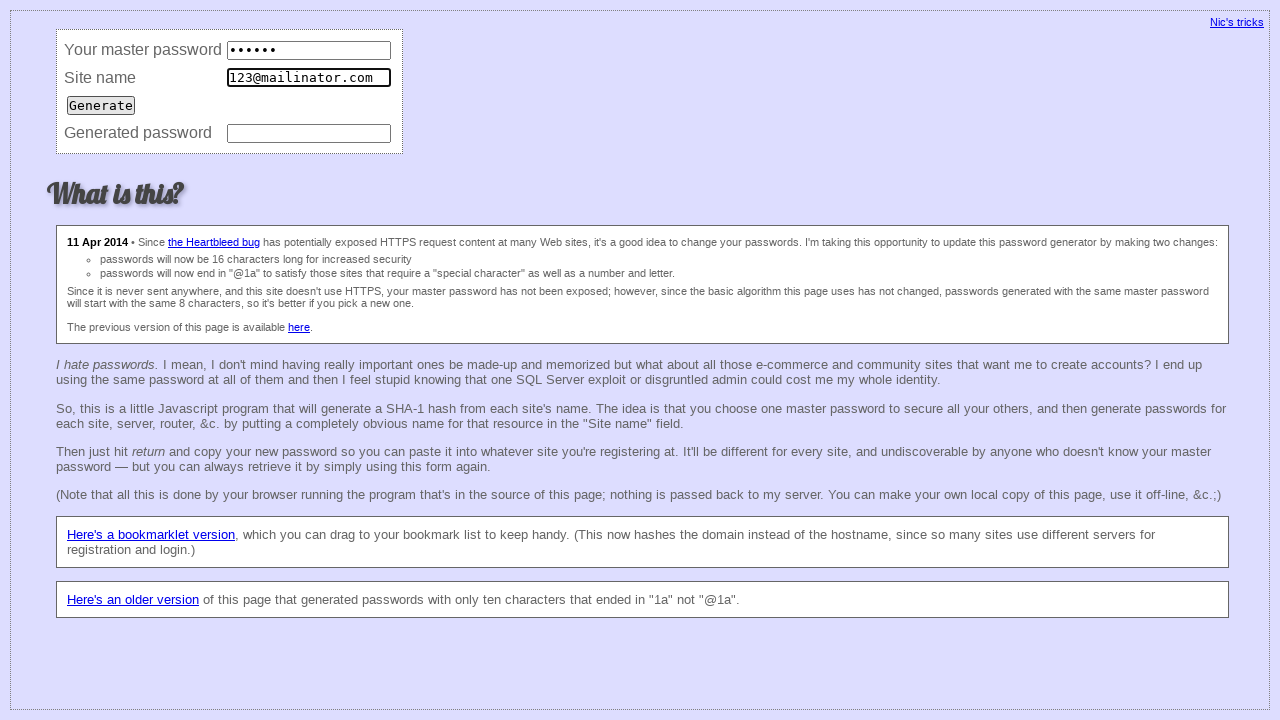

Clicked submit button to generate password again at (101, 105) on input[type='submit']
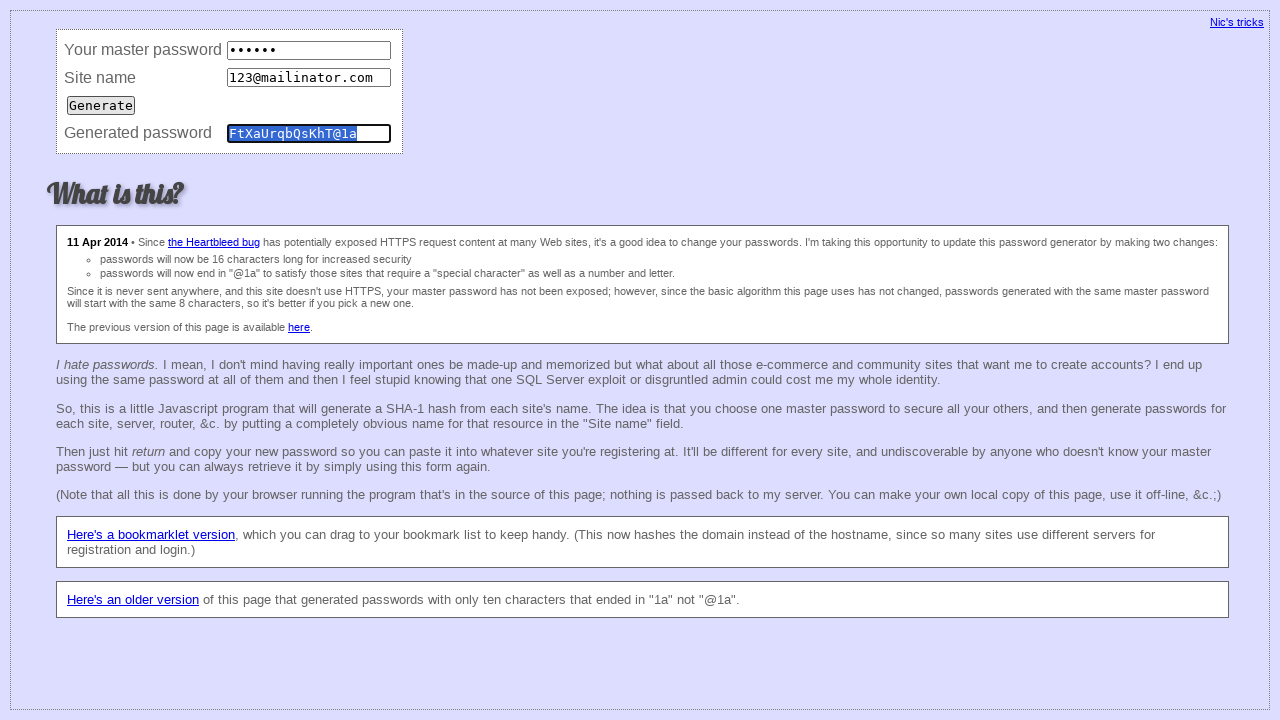

Waited 500ms for second password generation to complete
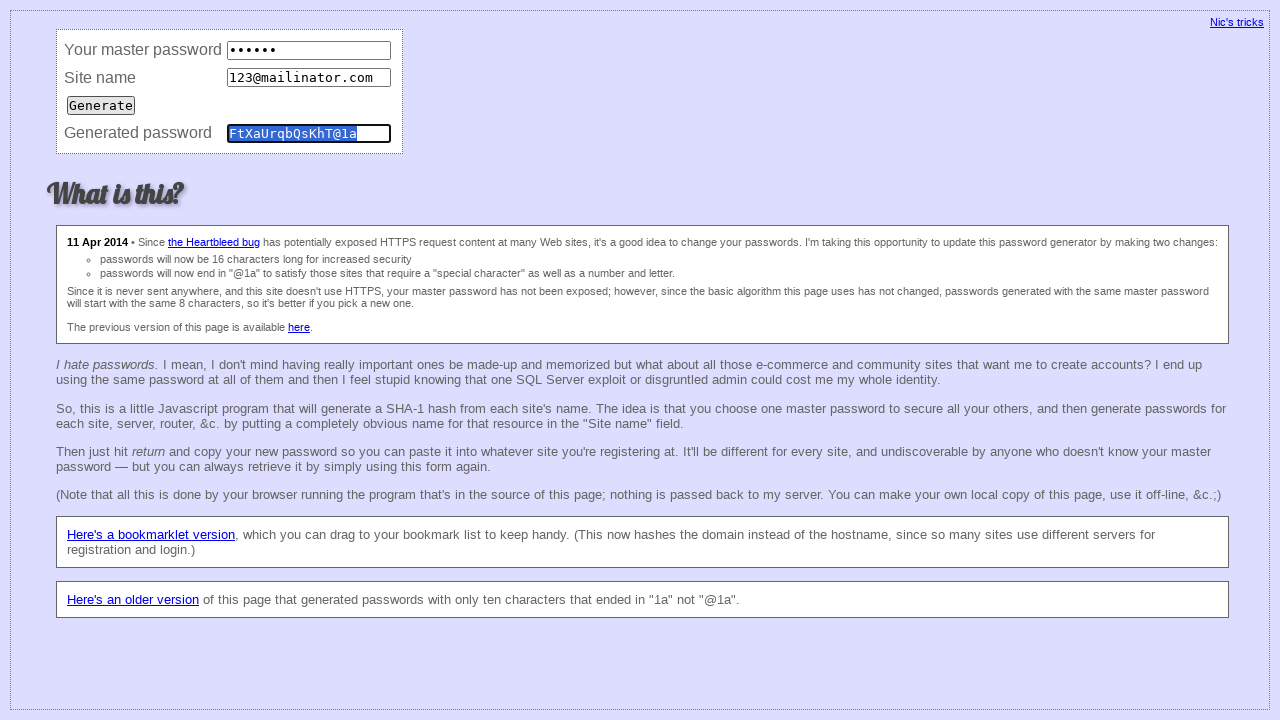

Retrieved second generated password: 'None'
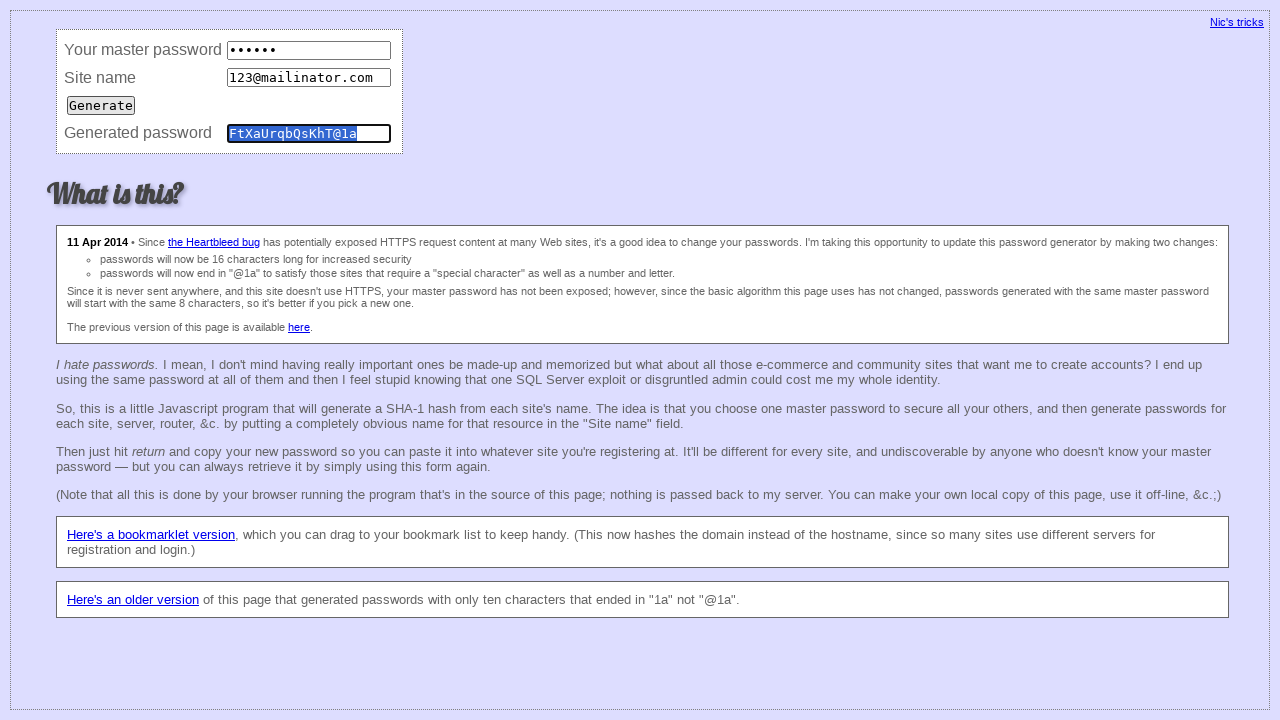

Assertion passed: both password generations produced identical results
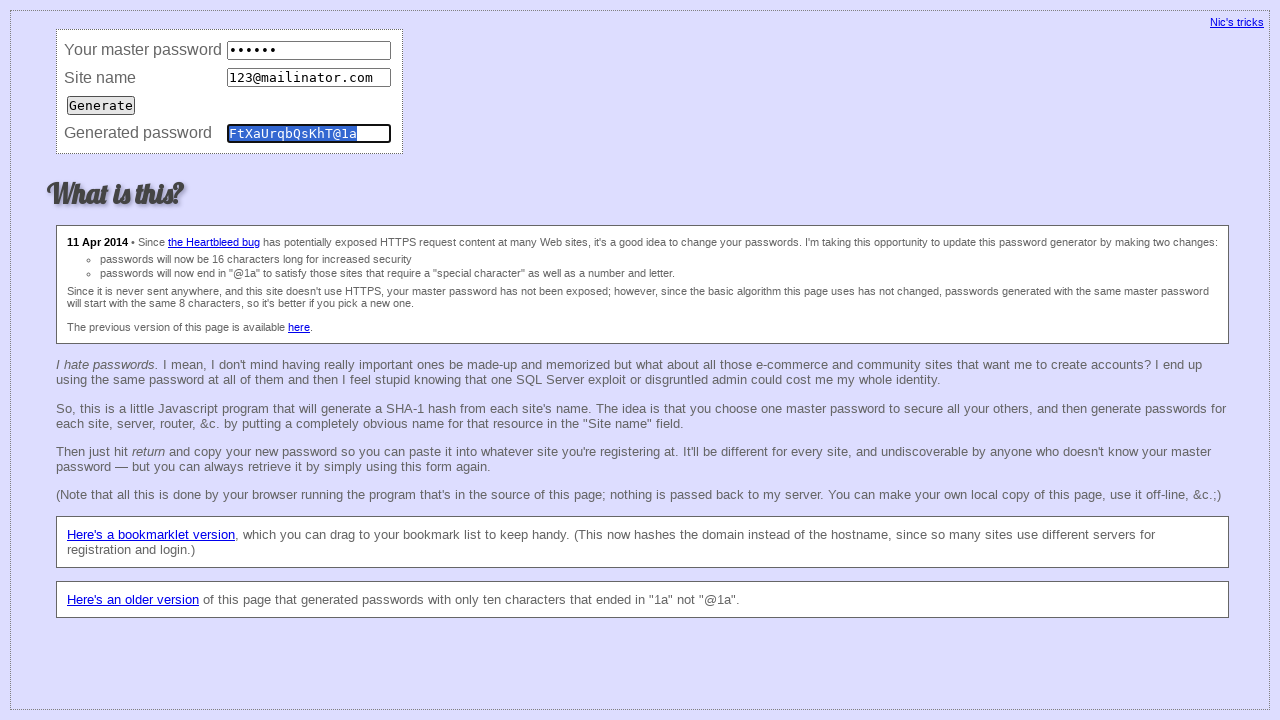

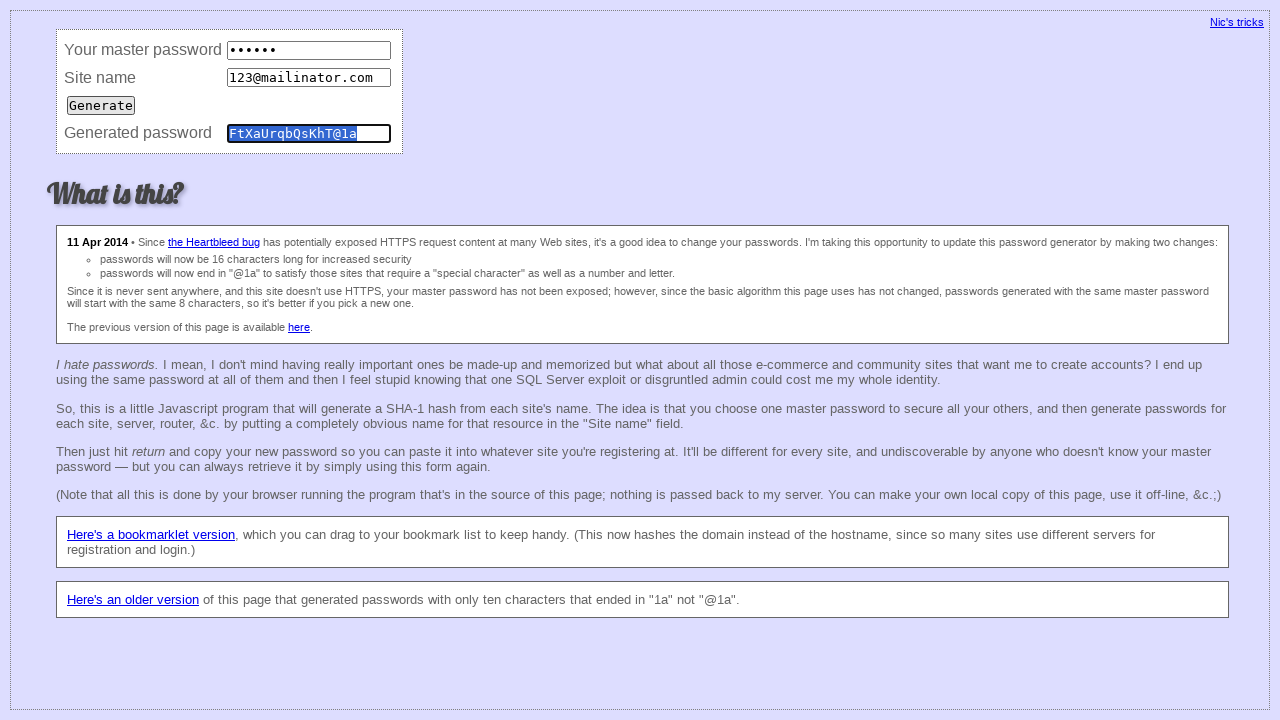